Tests navigation to the Form Authentication page and verifies the page heading displays "Login Page"

Starting URL: https://the-internet.herokuapp.com/

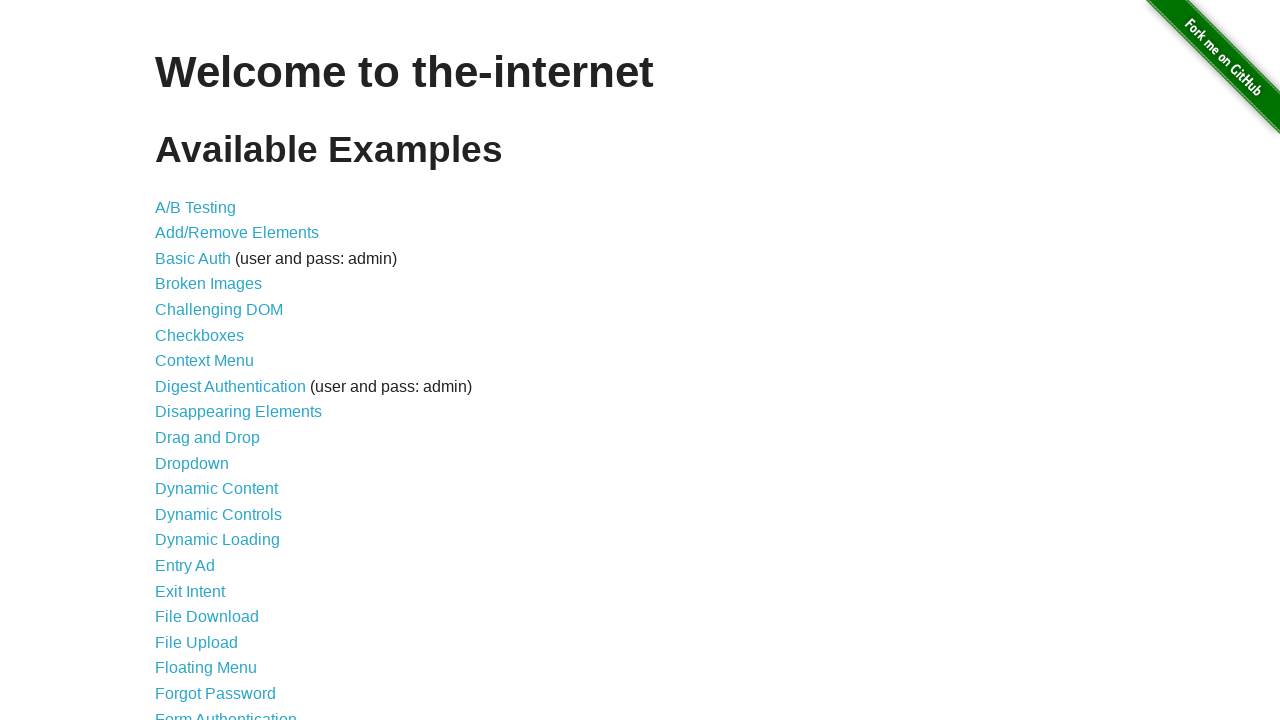

Clicked on Form Authentication link at (226, 712) on xpath=//a[text()='Form Authentication']
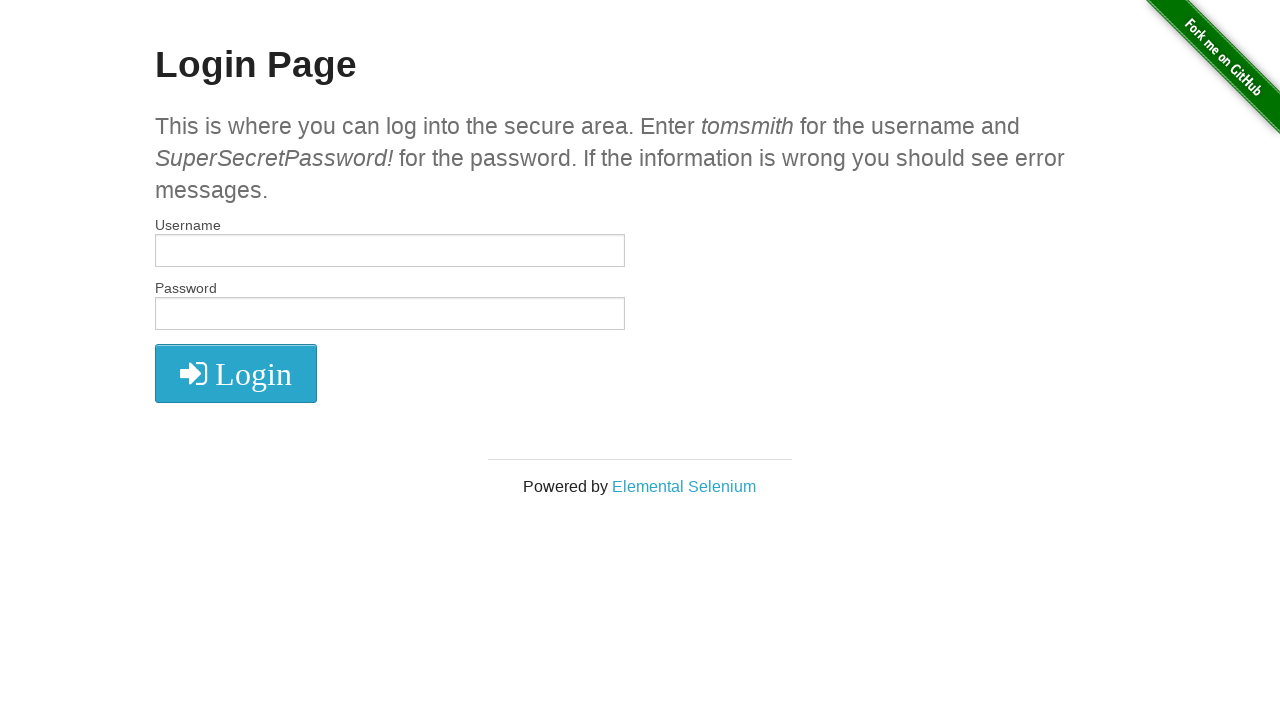

Waited for h2 element to be present in DOM
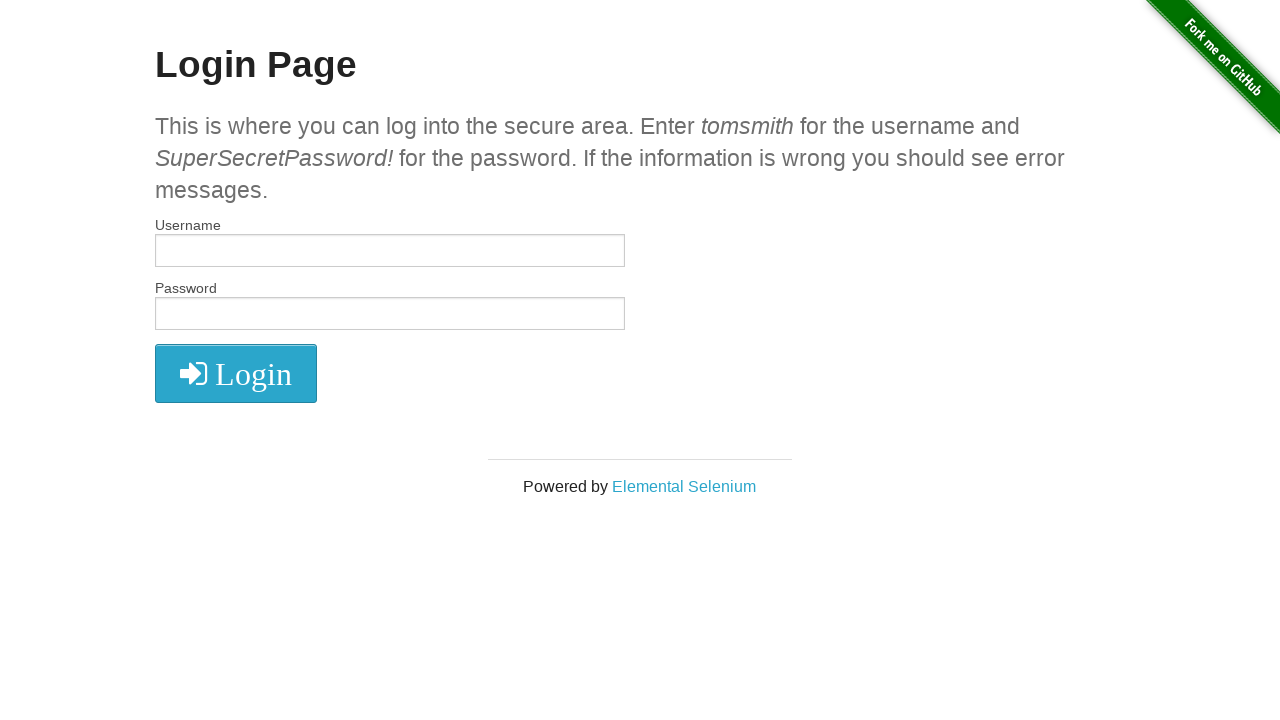

h2 element is now visible on the page
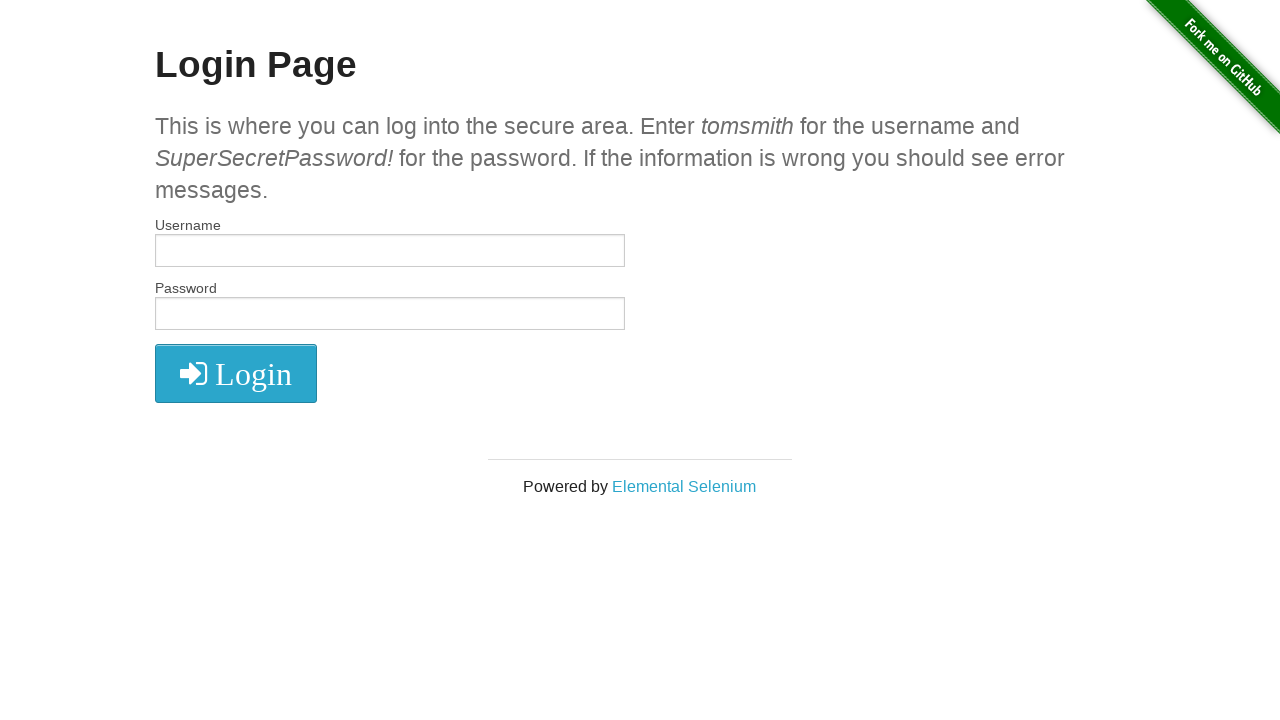

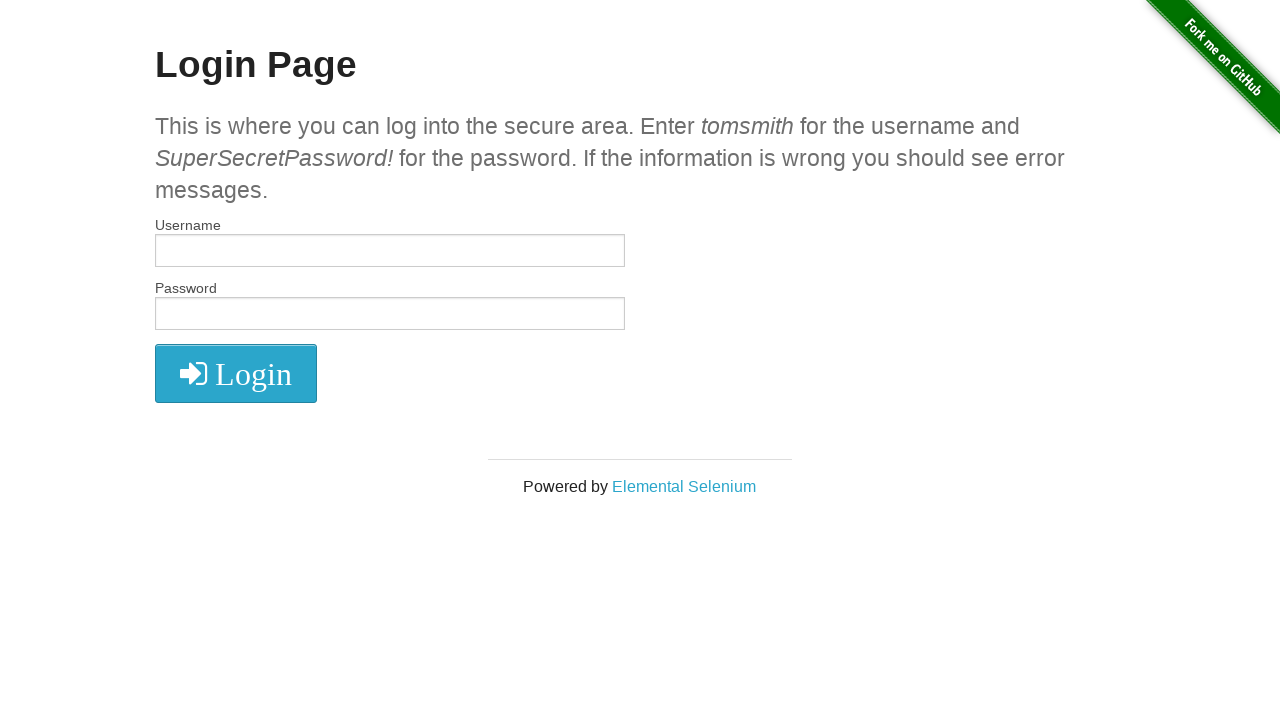